Tests that clicking filter links highlights the currently applied filter

Starting URL: https://demo.playwright.dev/todomvc

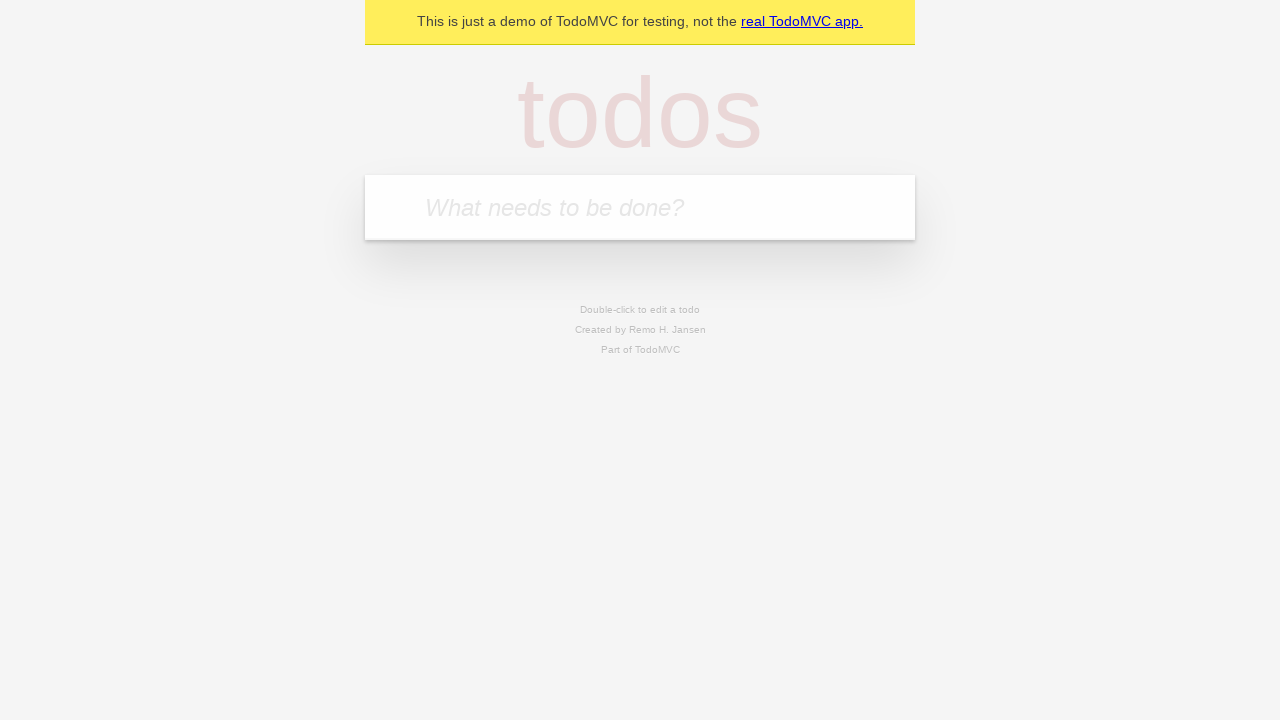

Filled todo input with 'buy some cheese' on internal:attr=[placeholder="What needs to be done?"i]
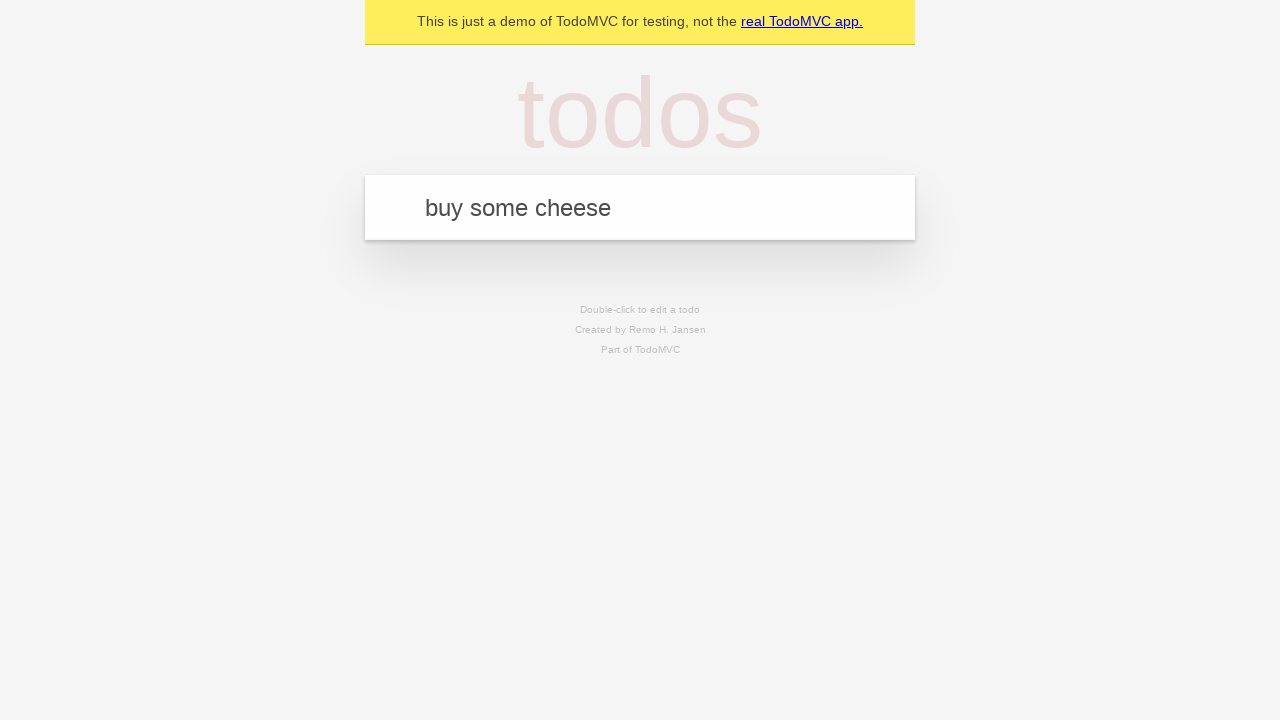

Pressed Enter to create first todo item on internal:attr=[placeholder="What needs to be done?"i]
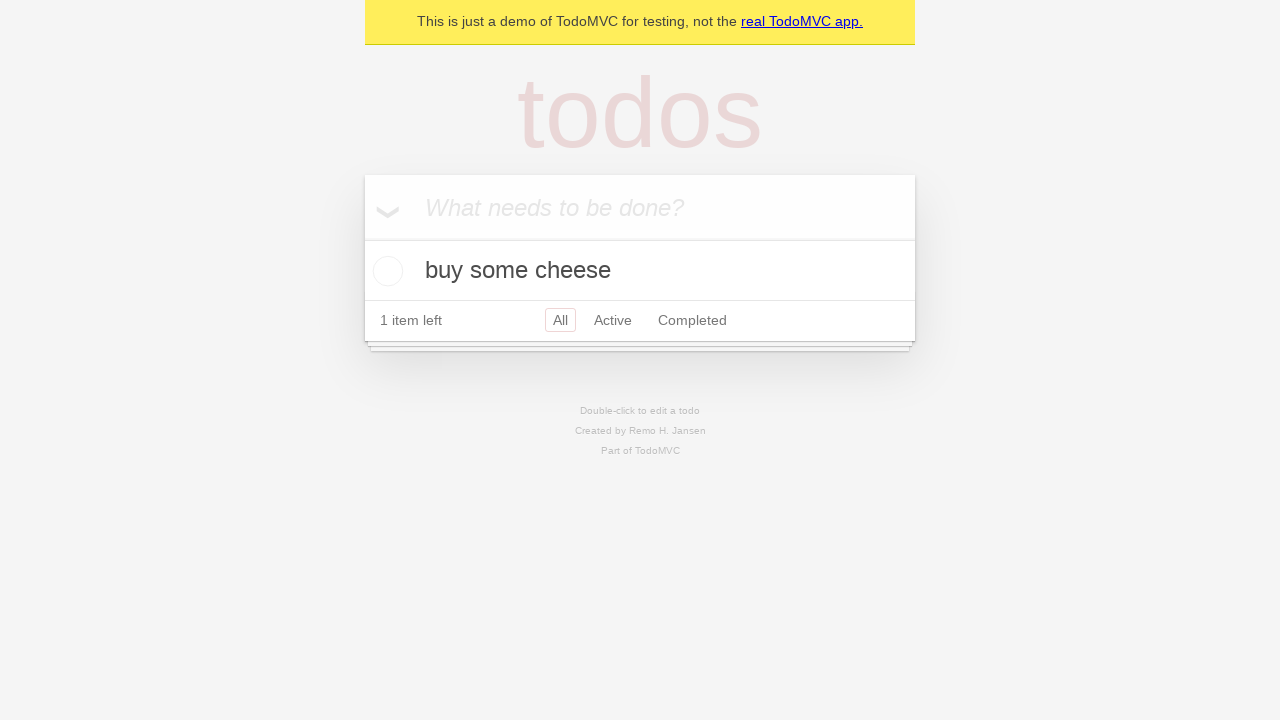

Filled todo input with 'feed the cat' on internal:attr=[placeholder="What needs to be done?"i]
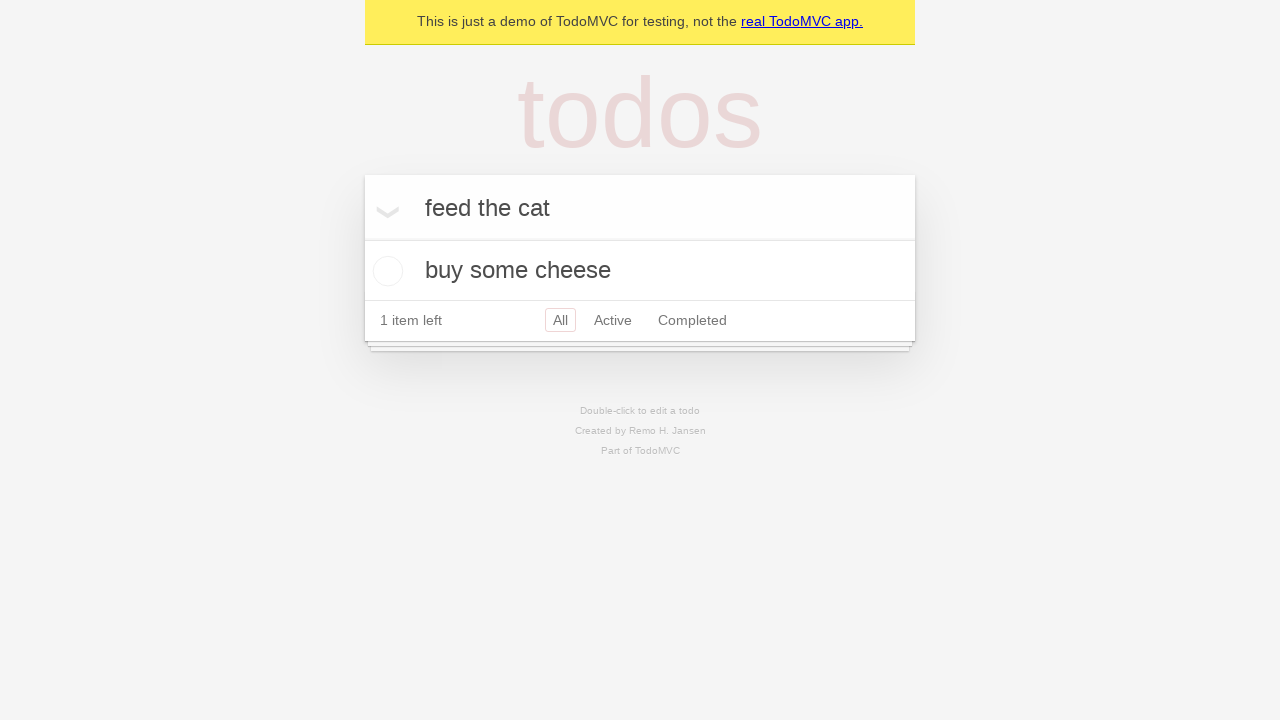

Pressed Enter to create second todo item on internal:attr=[placeholder="What needs to be done?"i]
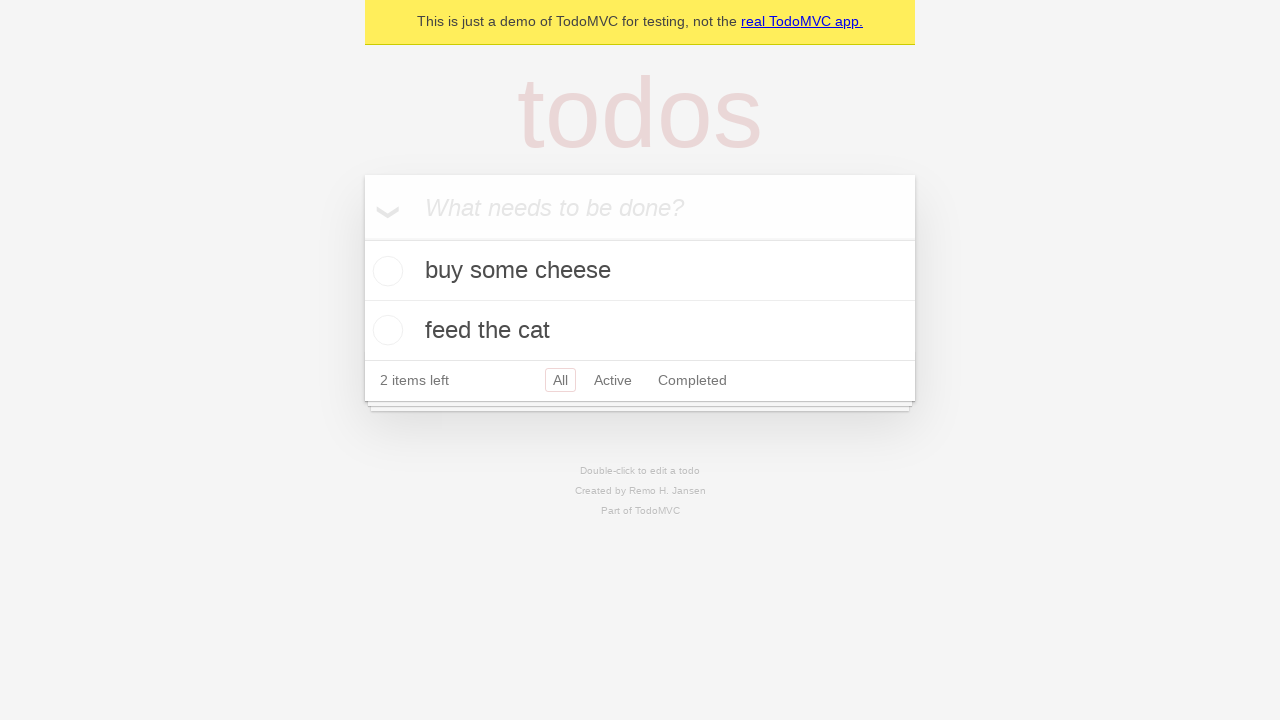

Filled todo input with 'book a doctors appointment' on internal:attr=[placeholder="What needs to be done?"i]
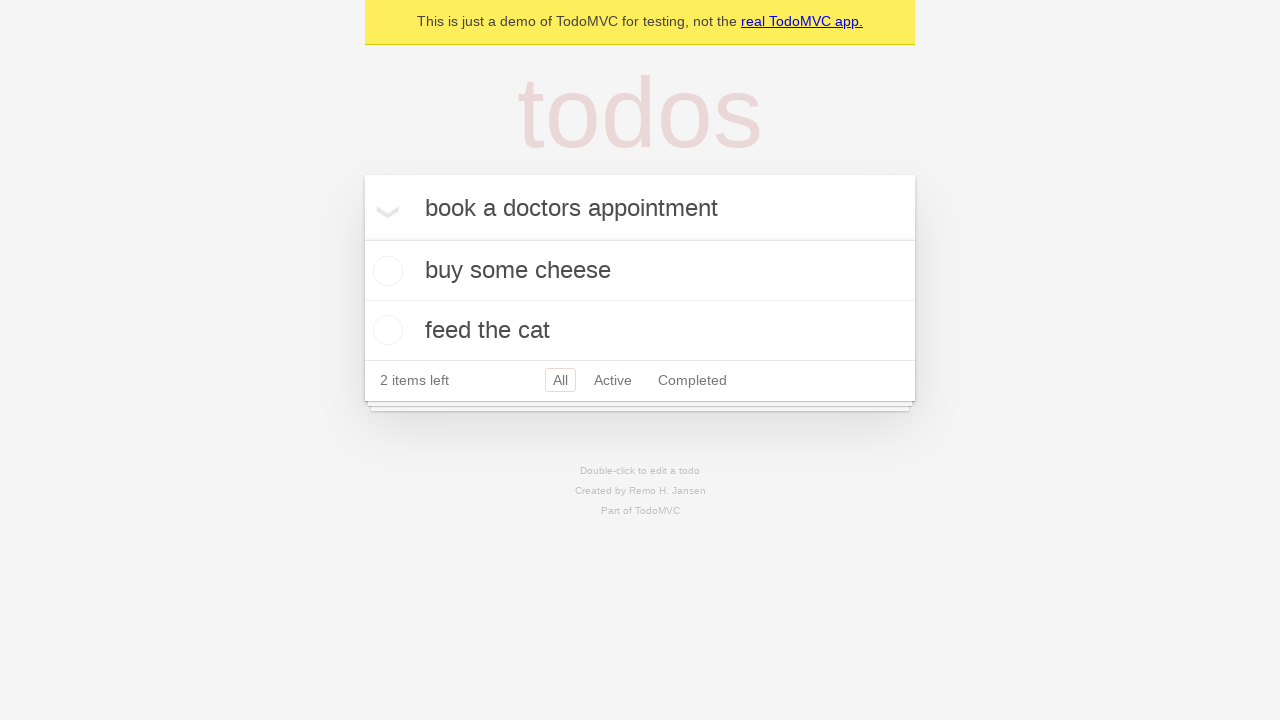

Pressed Enter to create third todo item on internal:attr=[placeholder="What needs to be done?"i]
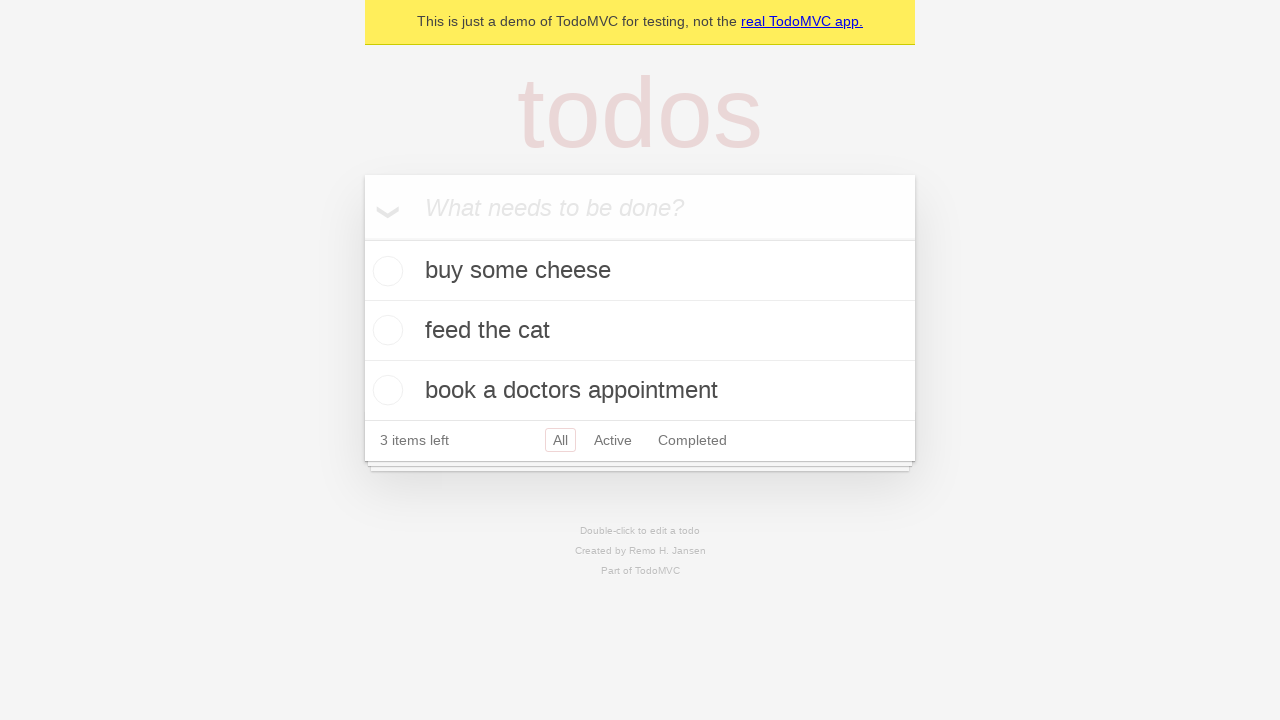

Clicked Active filter link at (613, 440) on internal:role=link[name="Active"i]
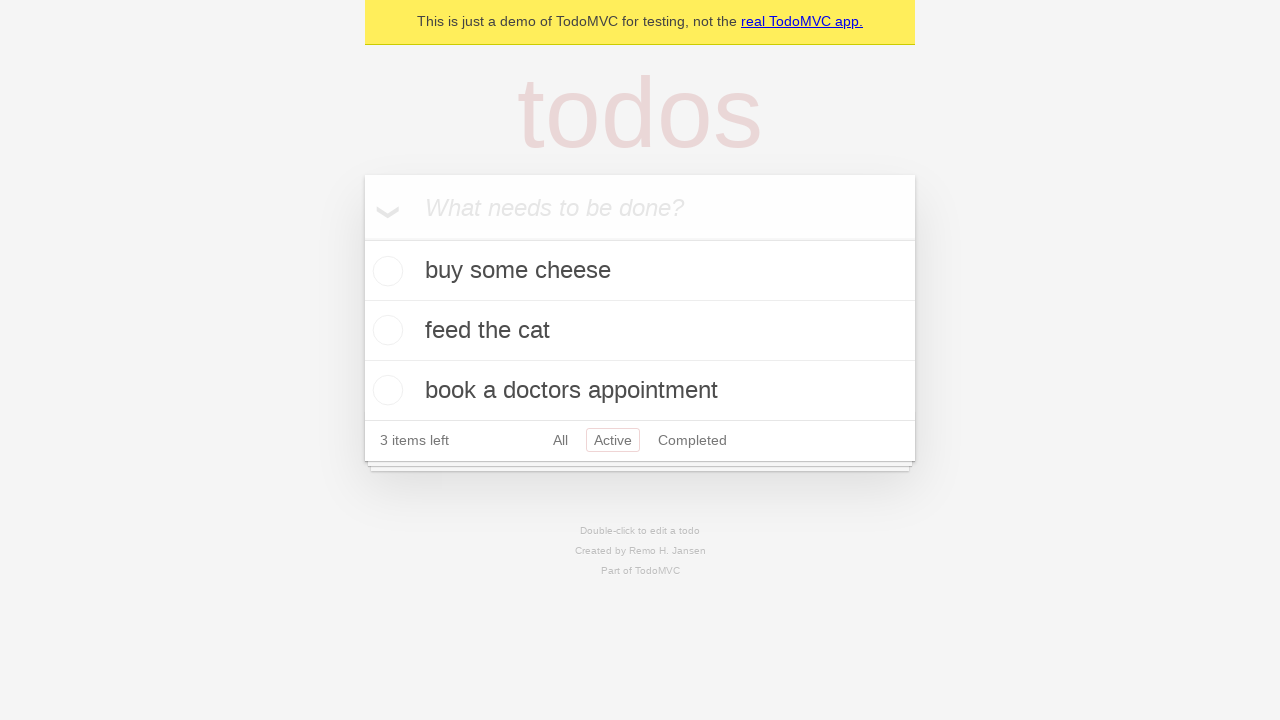

Clicked Completed filter link at (692, 440) on internal:role=link[name="Completed"i]
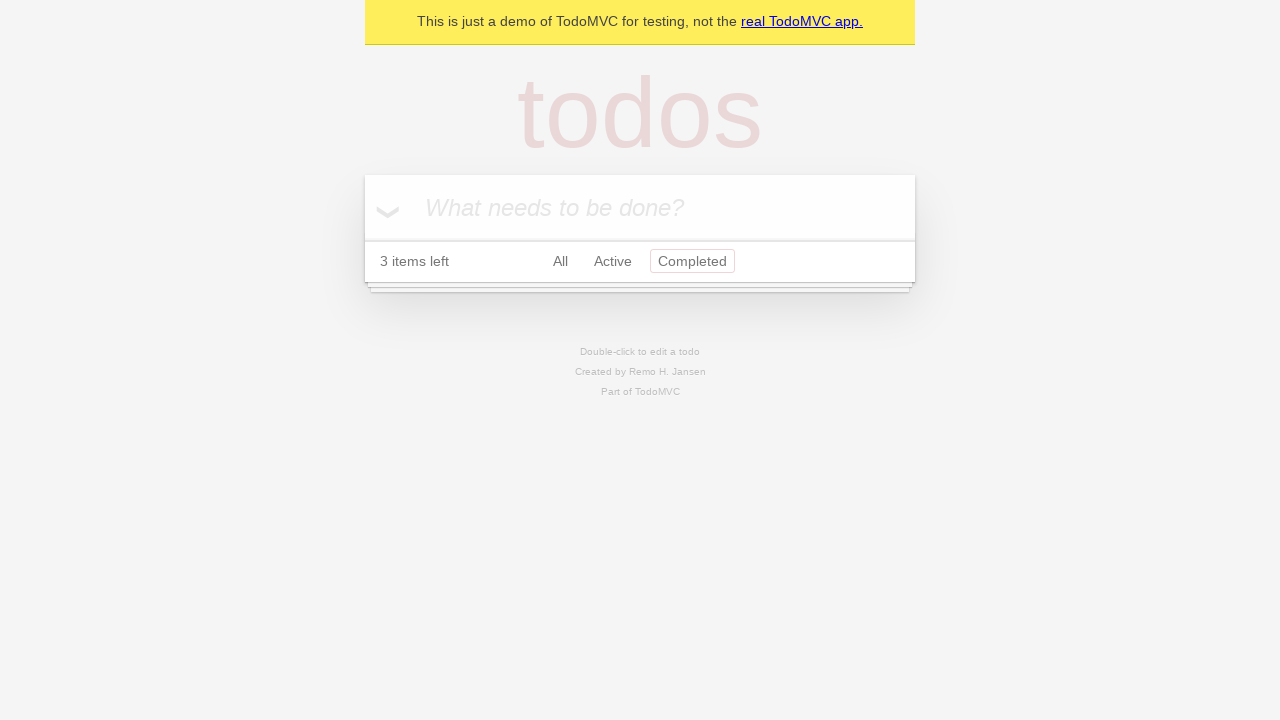

Verified that a filter link is highlighted with the 'selected' class
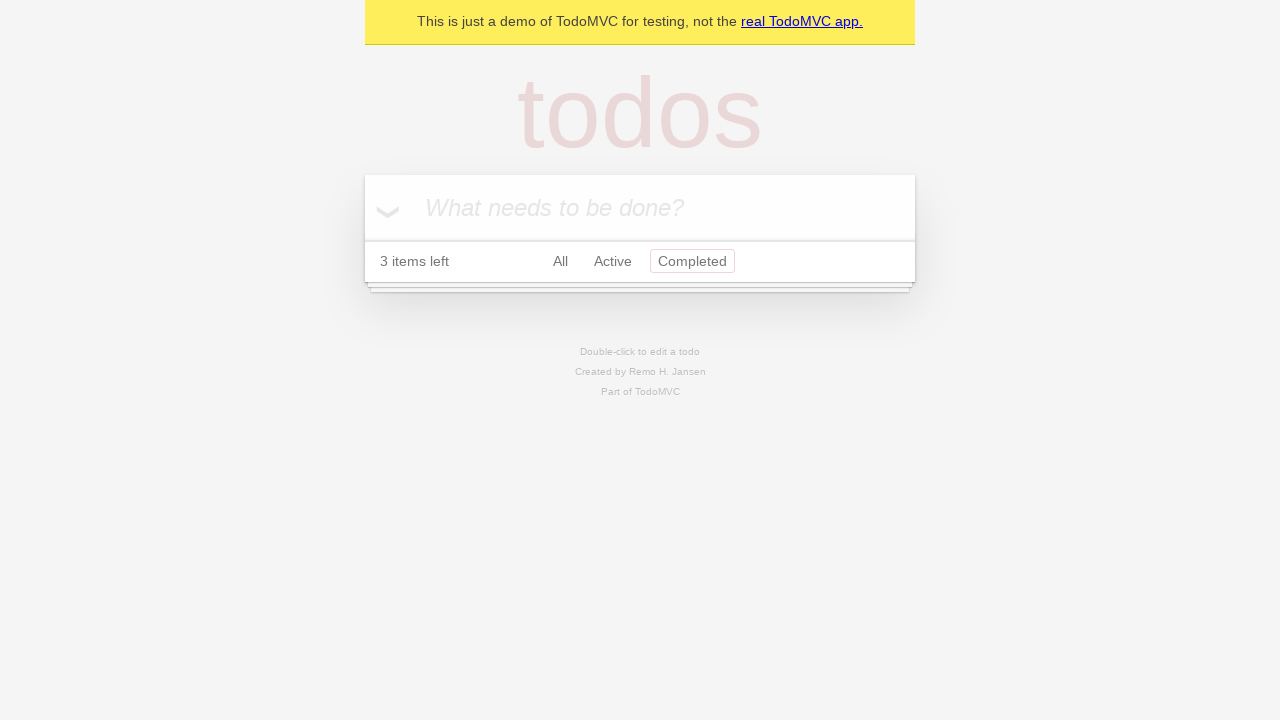

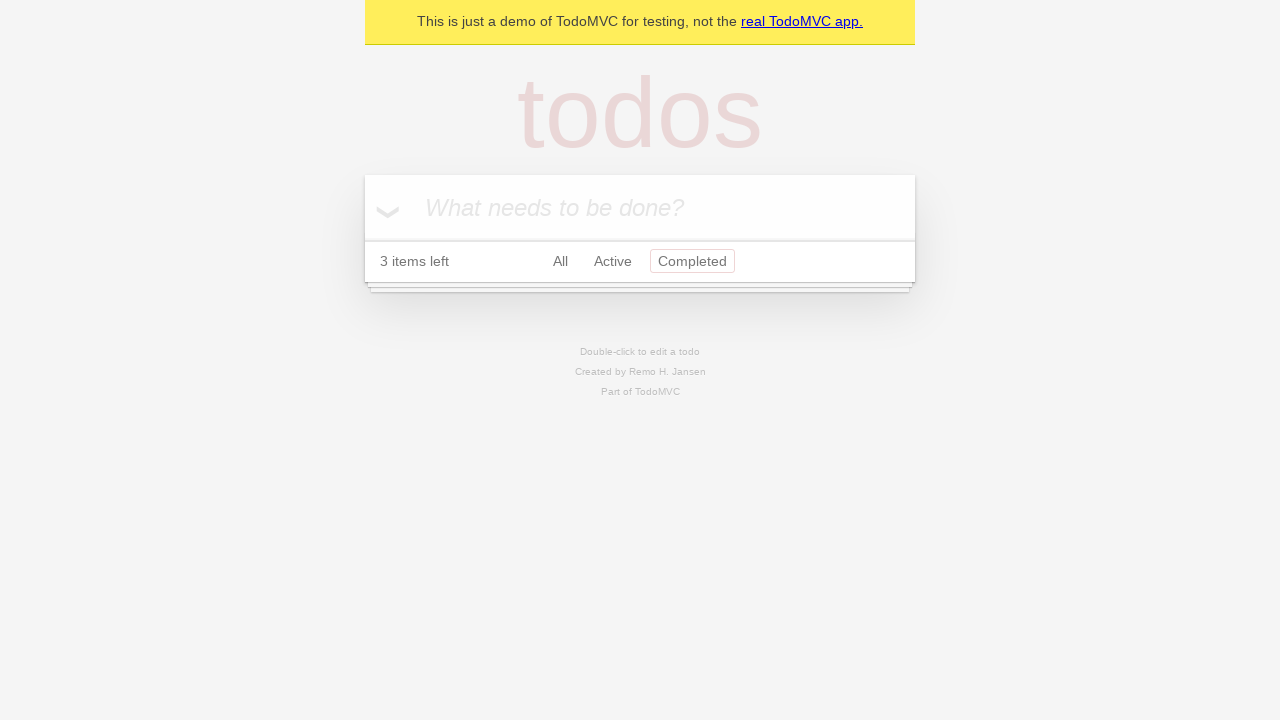